Tests link navigation functionality by clicking on a "Links" section and then clicking on the first Google link on a playground testing page.

Starting URL: https://mrreddyautomation.com/playground/

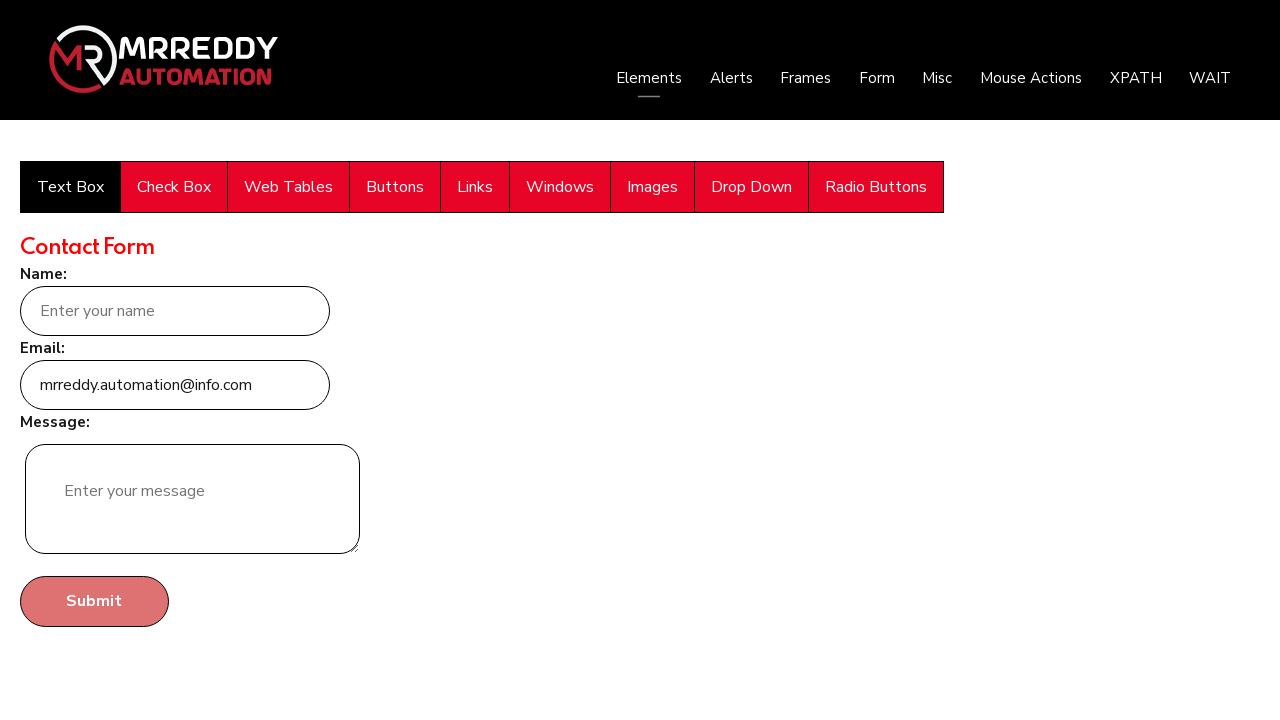

Clicked on the Links section at (475, 187) on xpath=//span[text()='Links']
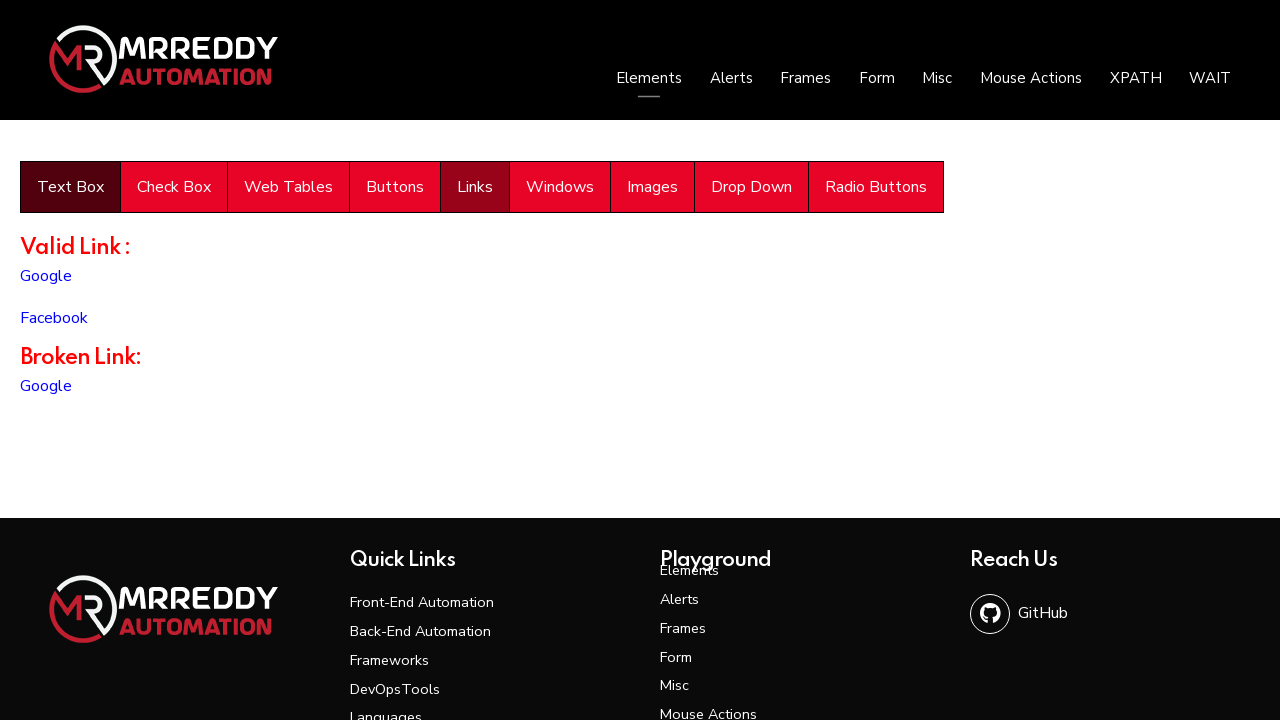

Waited for links section to load
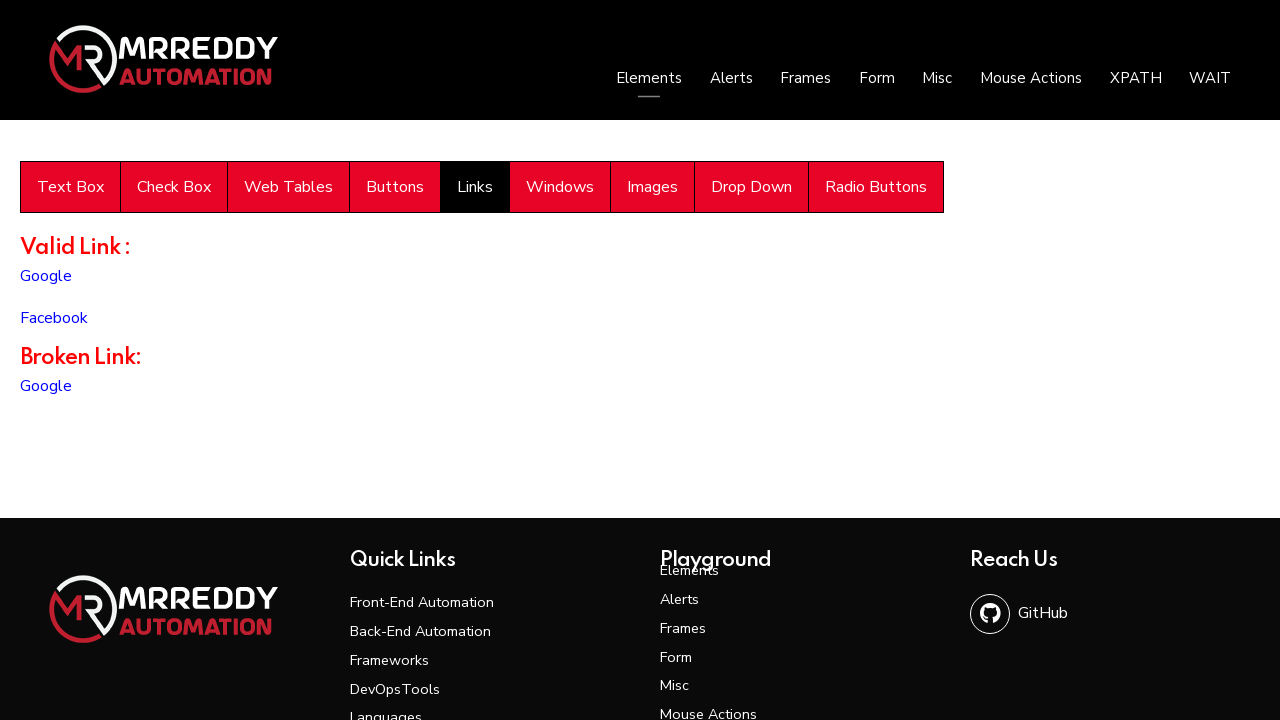

Clicked on the first Google link at (46, 276) on xpath=//a[text()='Google'] >> nth=0
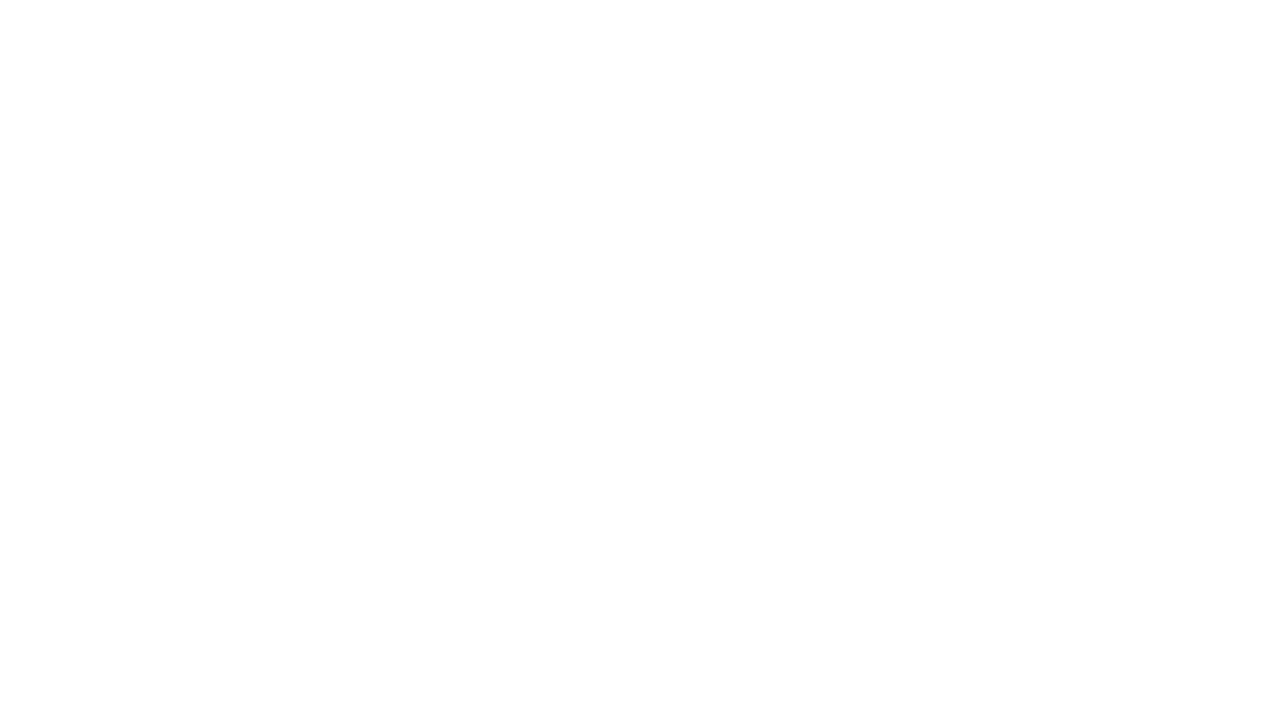

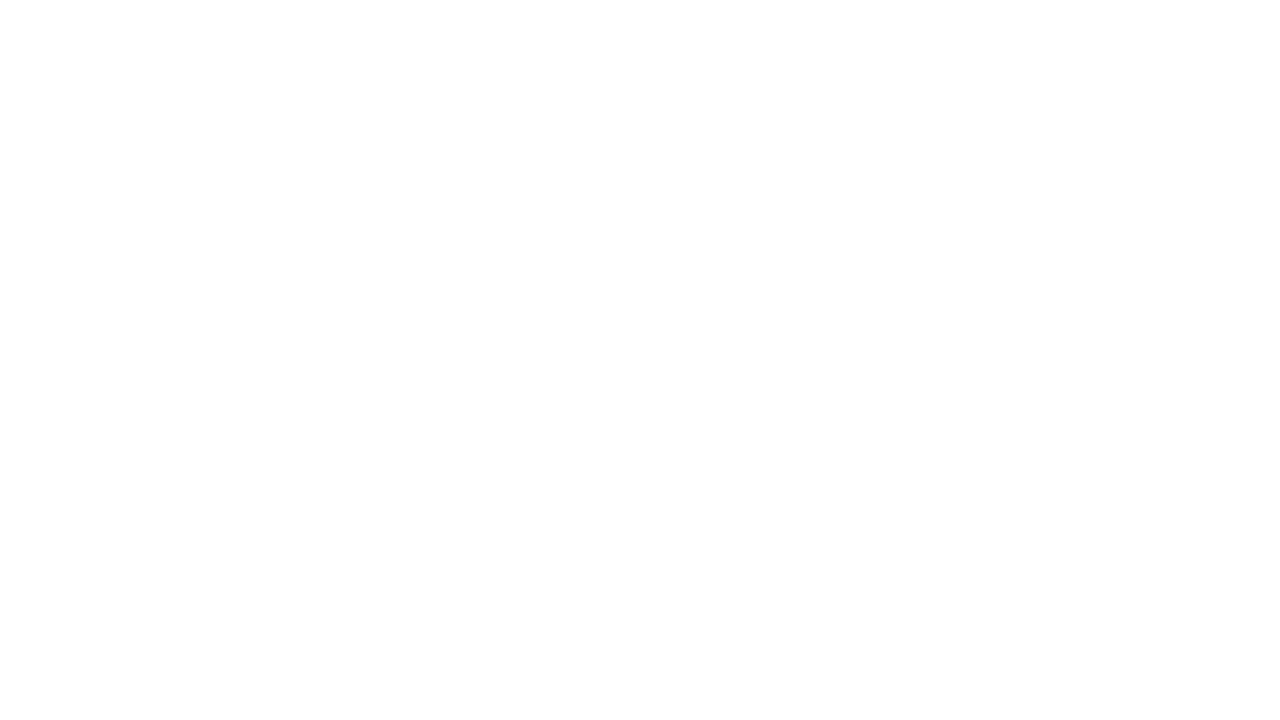